Tests button click behavior by clicking a button that changes class on successful click.

Starting URL: http://www.uitestingplayground.com/click

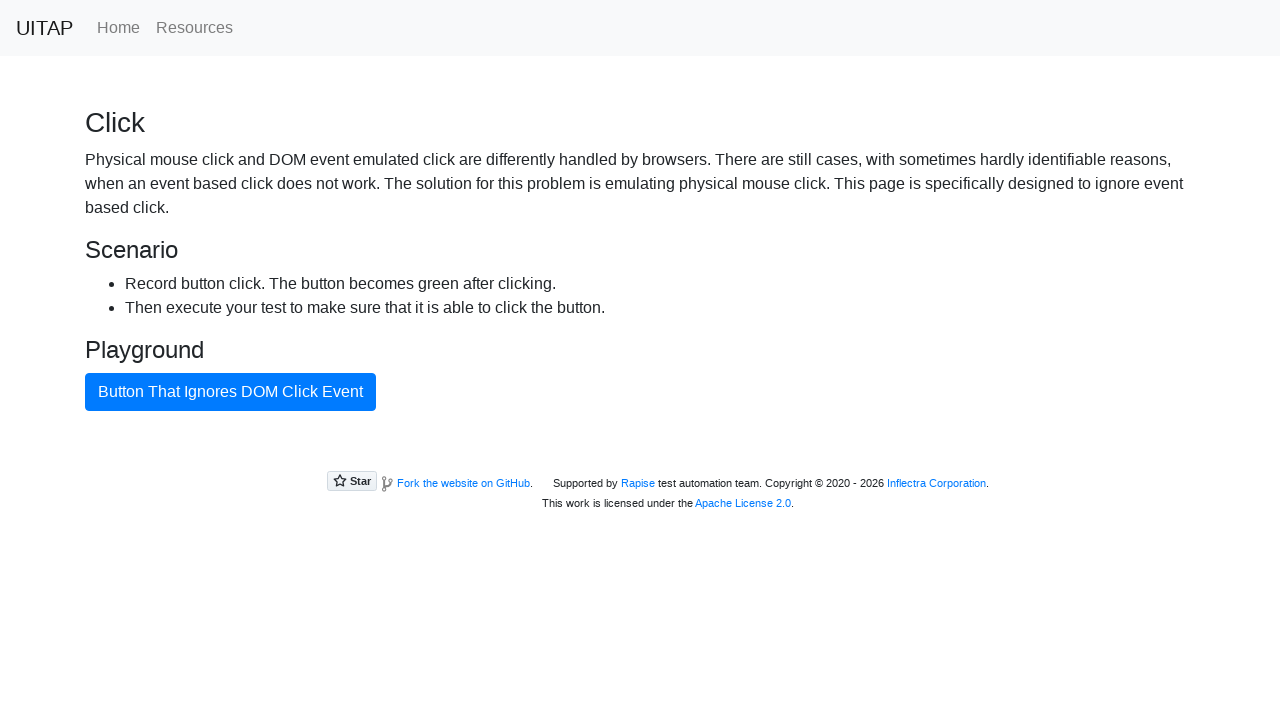

Clicked the bad button to test class change on successful click at (230, 392) on button#badButton
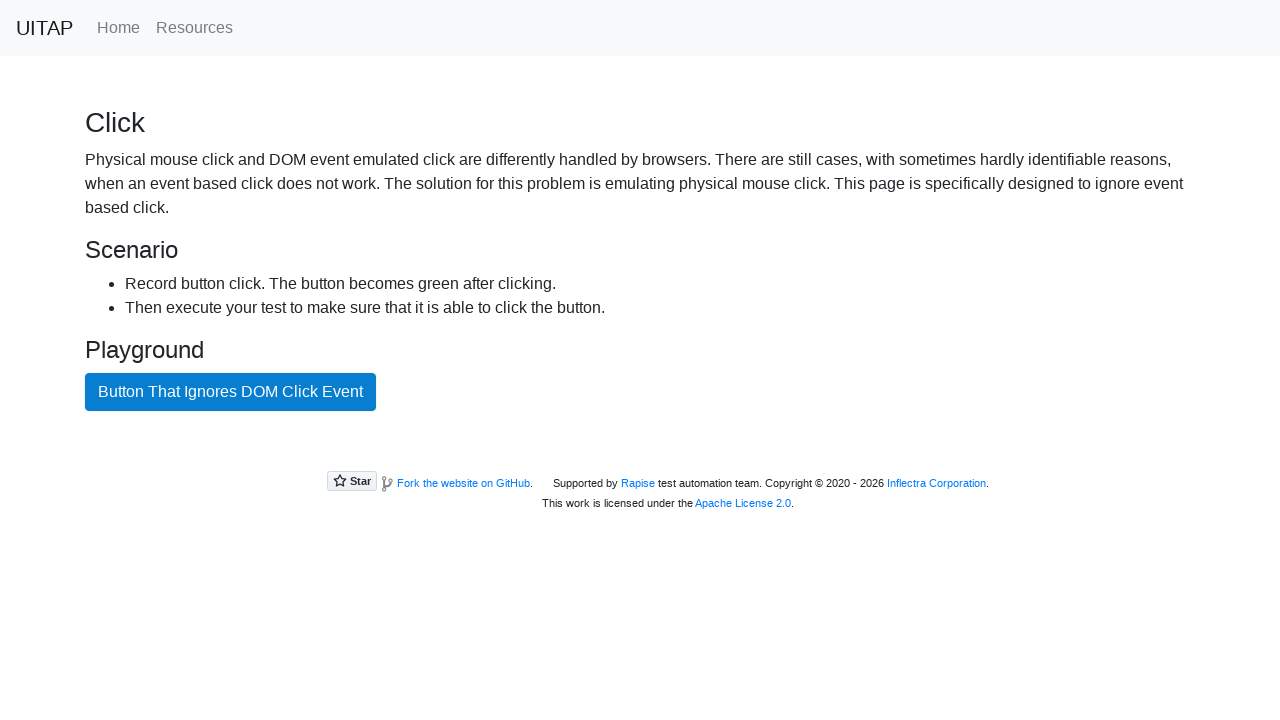

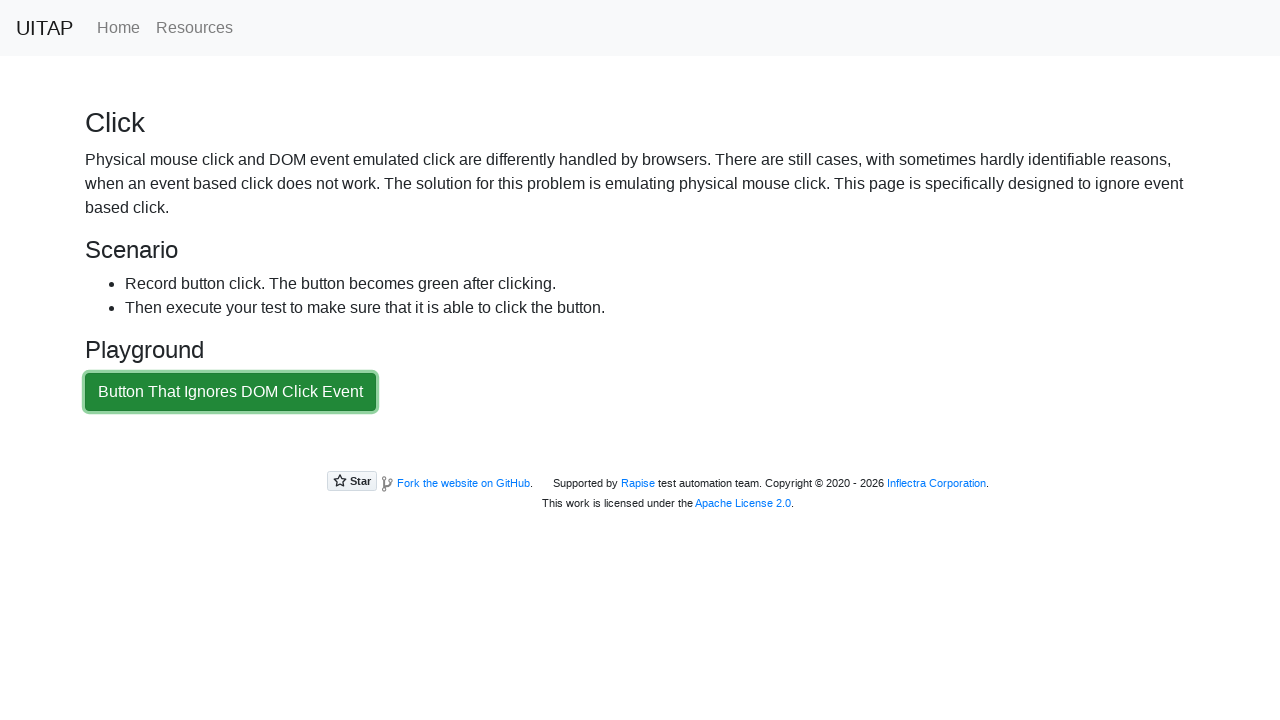